Tests that todo data persists after page reload by creating items, marking one complete, and reloading.

Starting URL: https://demo.playwright.dev/todomvc

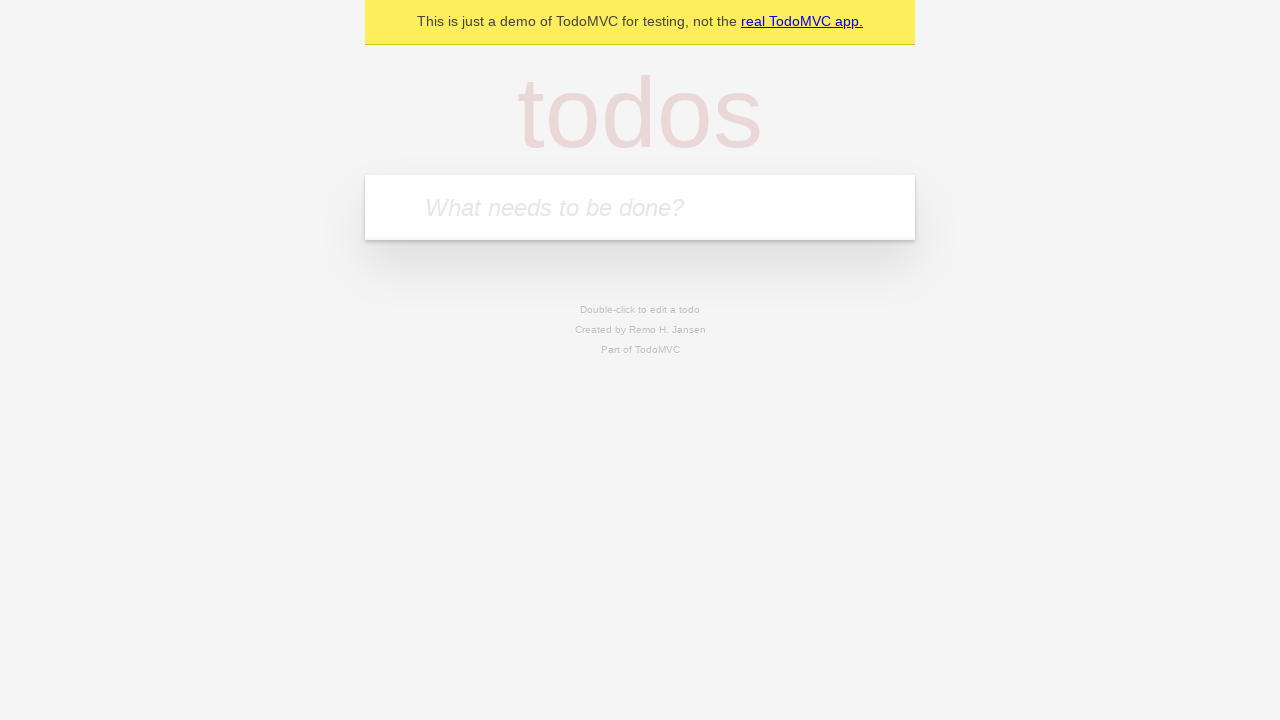

Located the 'What needs to be done?' input field
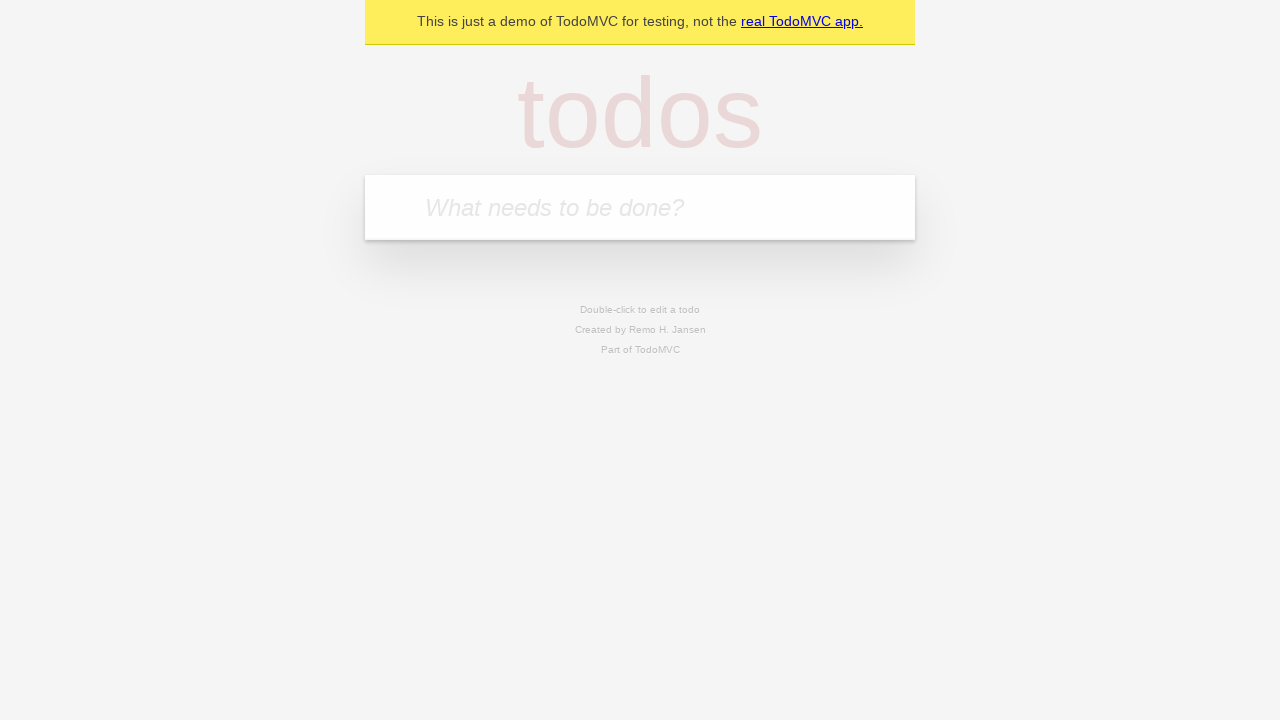

Filled input field with 'buy some cheese' on internal:attr=[placeholder="What needs to be done?"i]
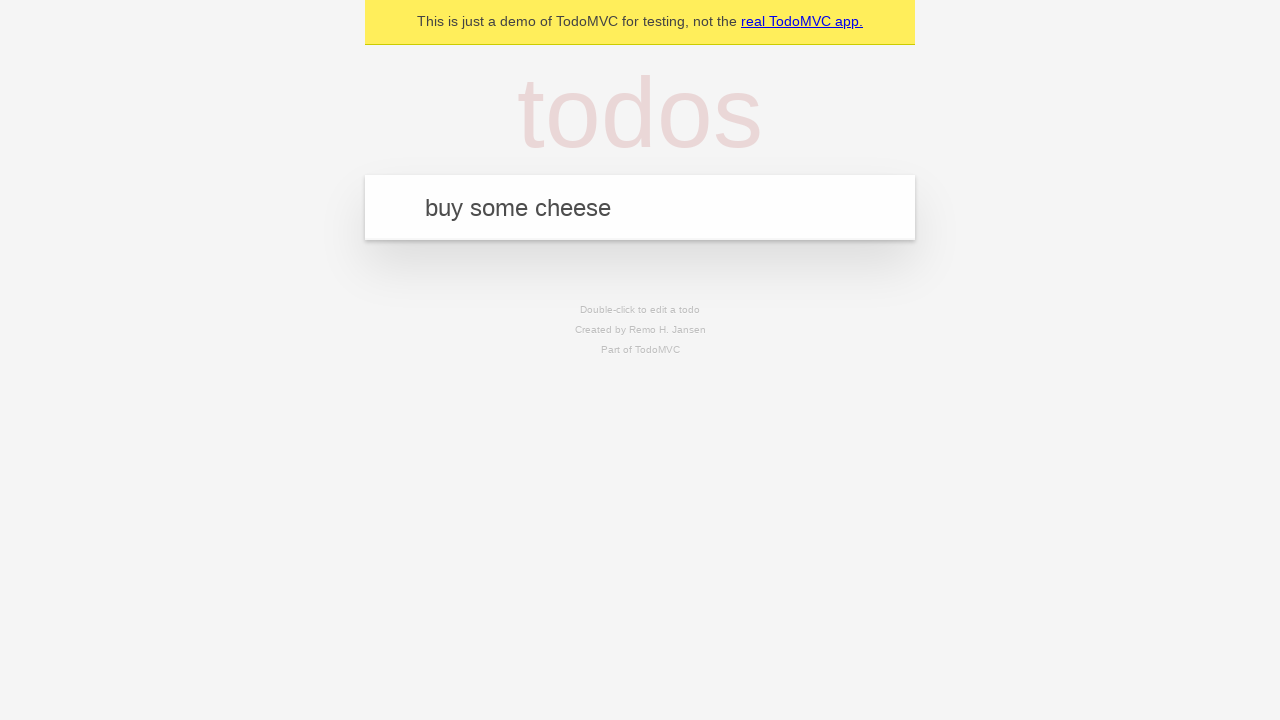

Pressed Enter to create todo item 'buy some cheese' on internal:attr=[placeholder="What needs to be done?"i]
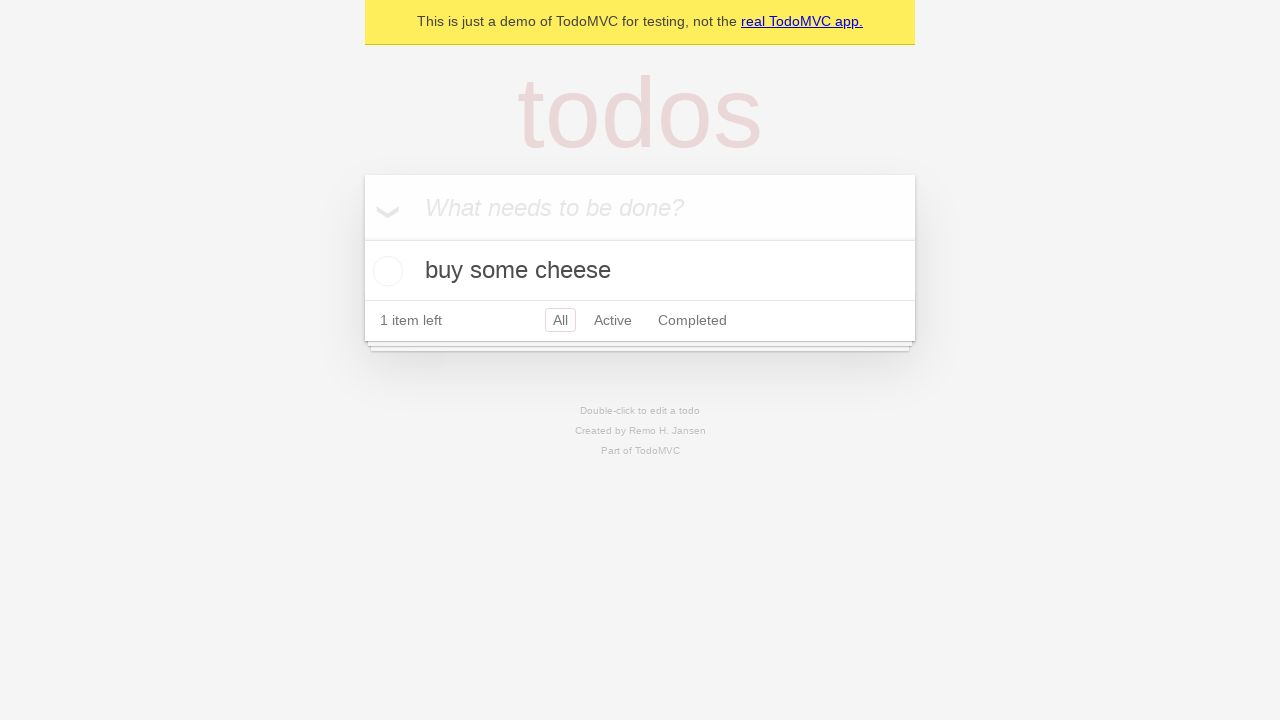

Filled input field with 'feed the cat' on internal:attr=[placeholder="What needs to be done?"i]
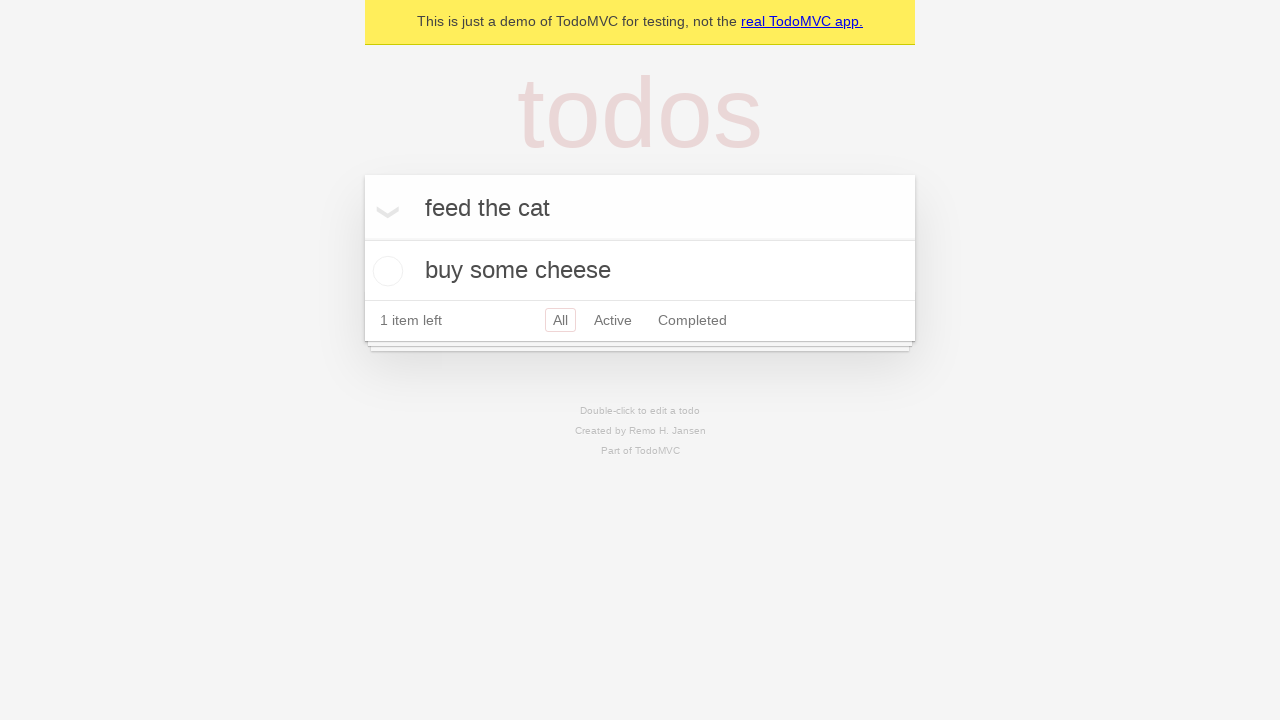

Pressed Enter to create todo item 'feed the cat' on internal:attr=[placeholder="What needs to be done?"i]
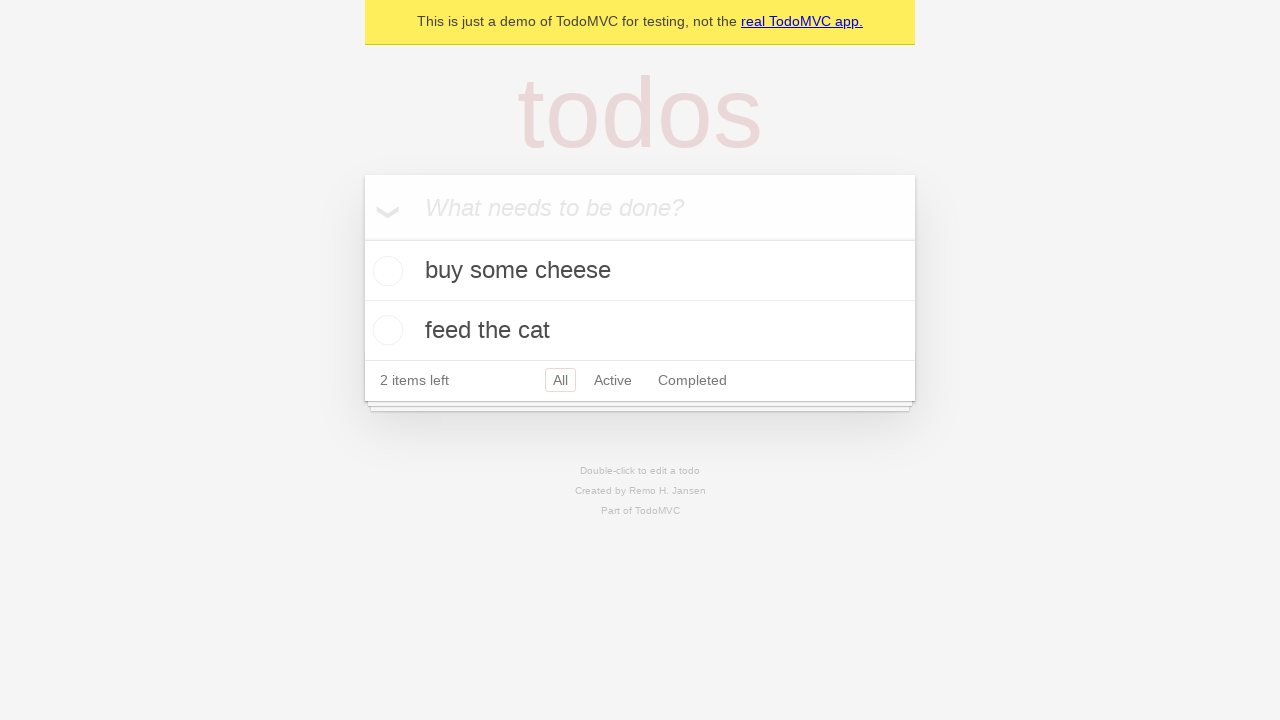

Located all todo items
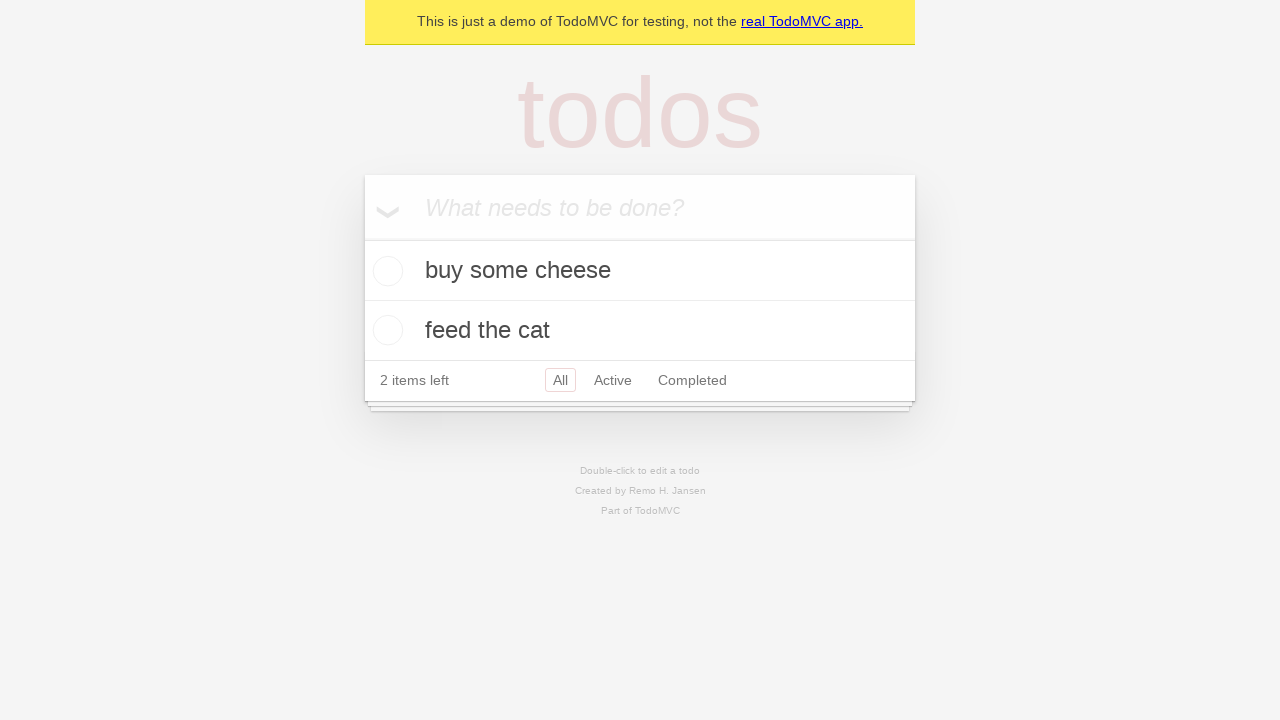

Located checkbox for first todo item
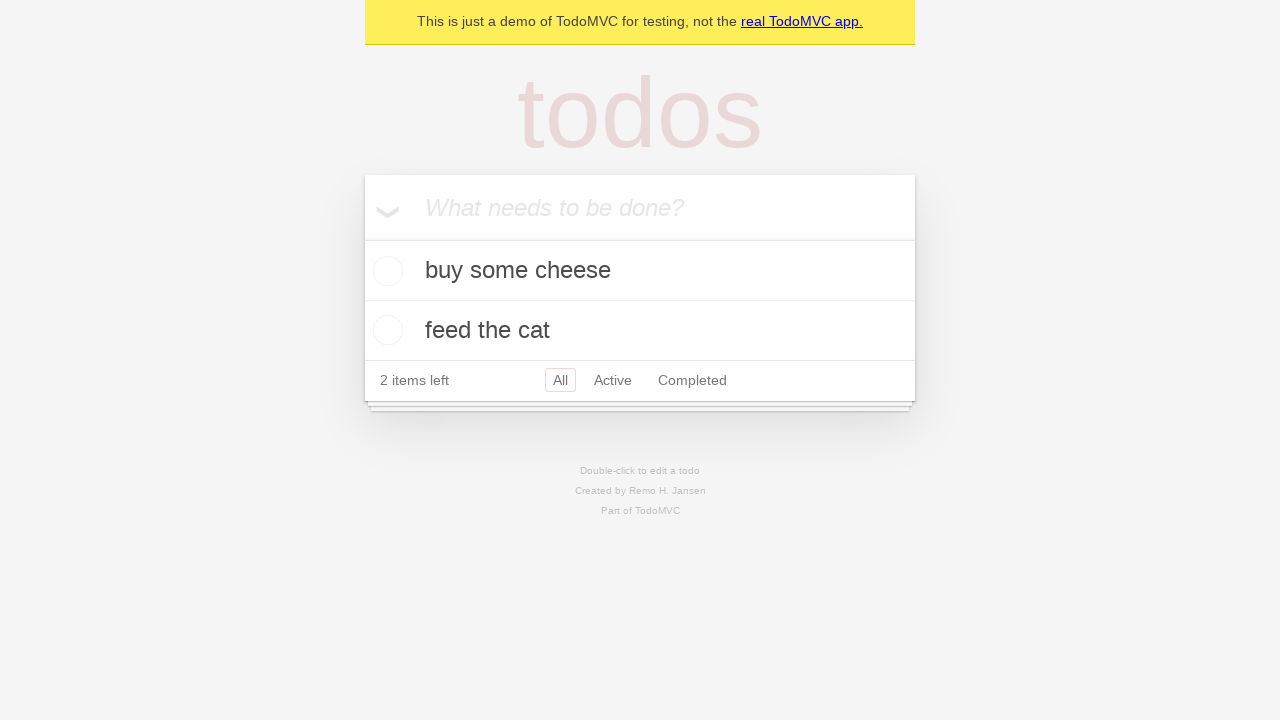

Checked the first todo item 'buy some cheese' at (385, 271) on internal:testid=[data-testid="todo-item"s] >> nth=0 >> internal:role=checkbox
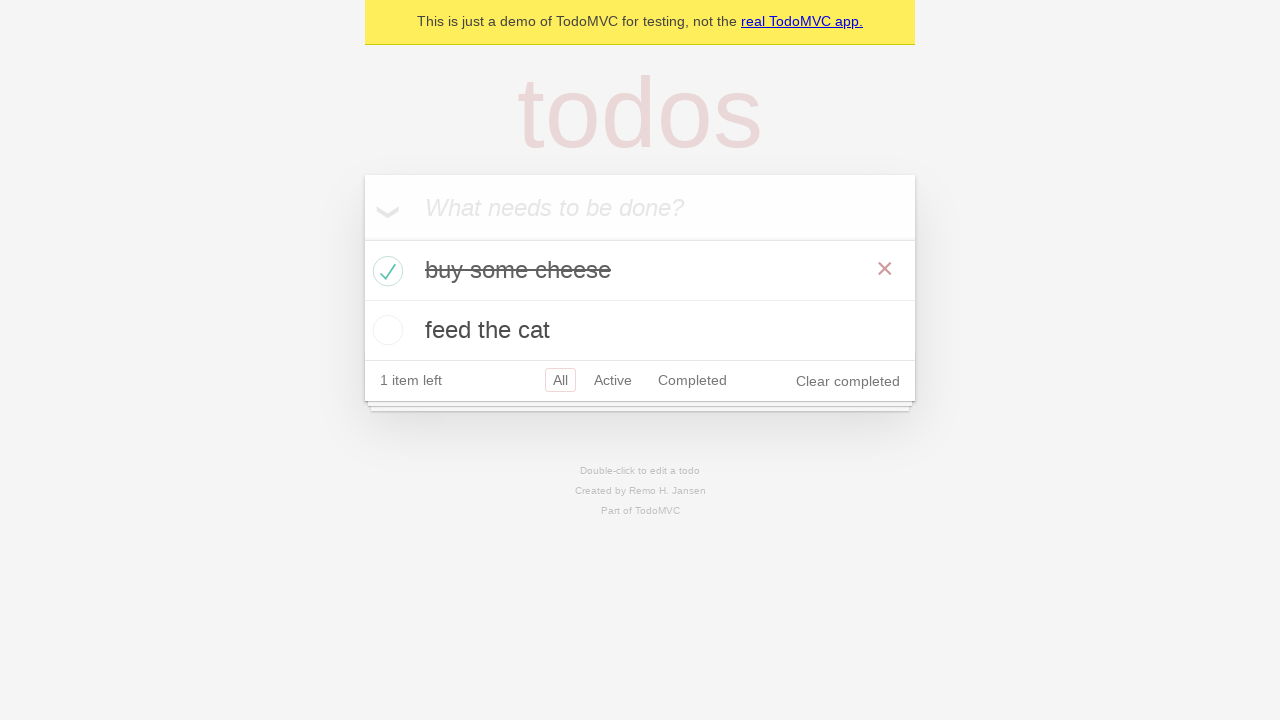

Reloaded the page to test data persistence
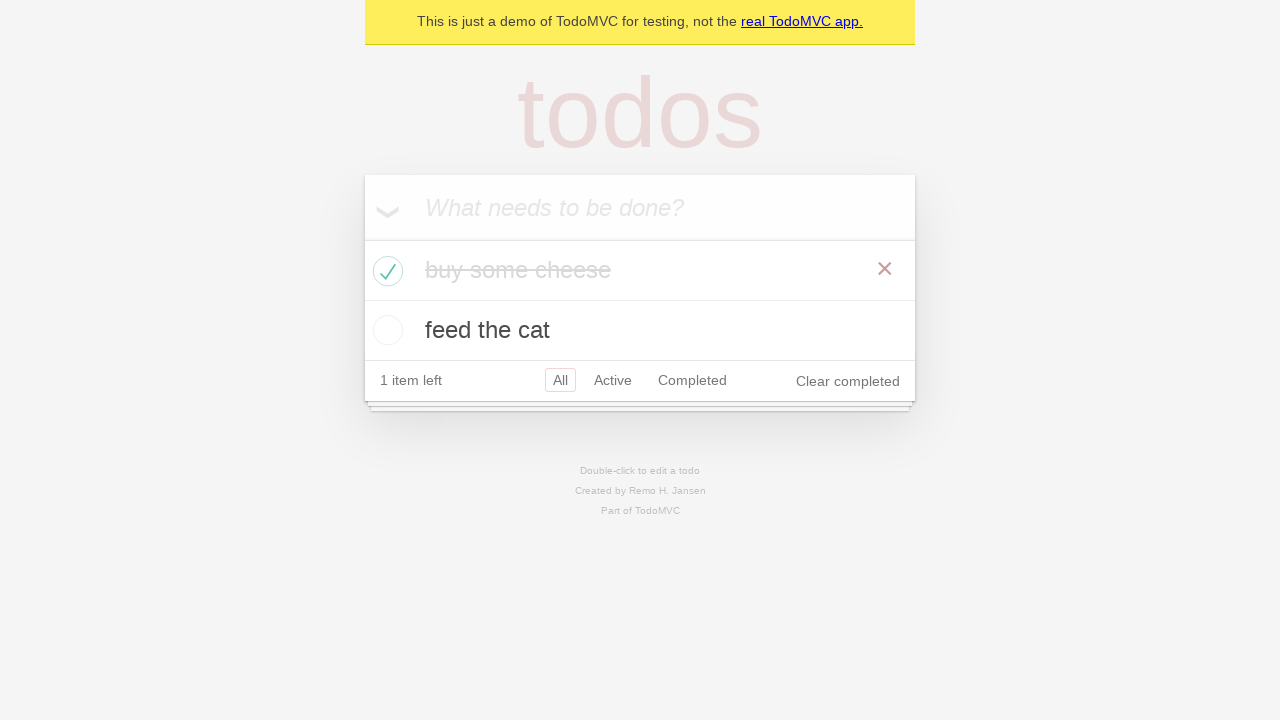

Waited for todo items to load after page reload
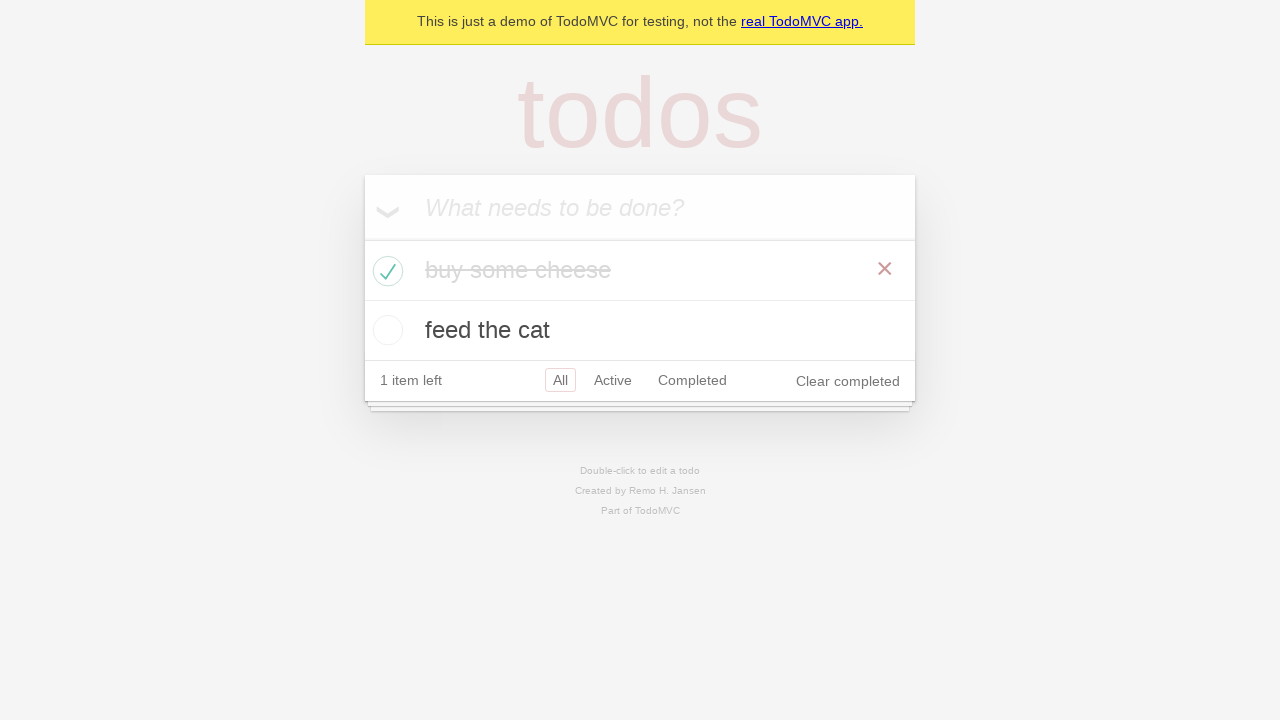

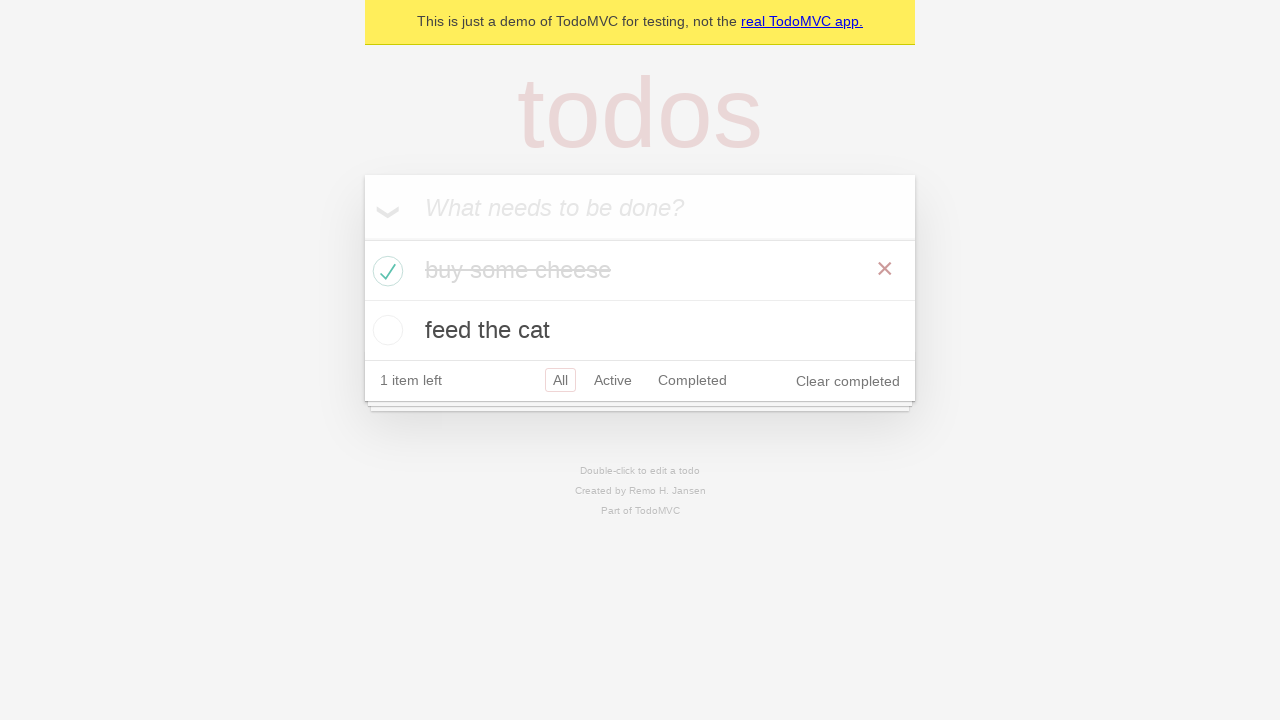